Tests adding a todo item with different text to the sample todo application

Starting URL: https://lambdatest.github.io/sample-todo-app/

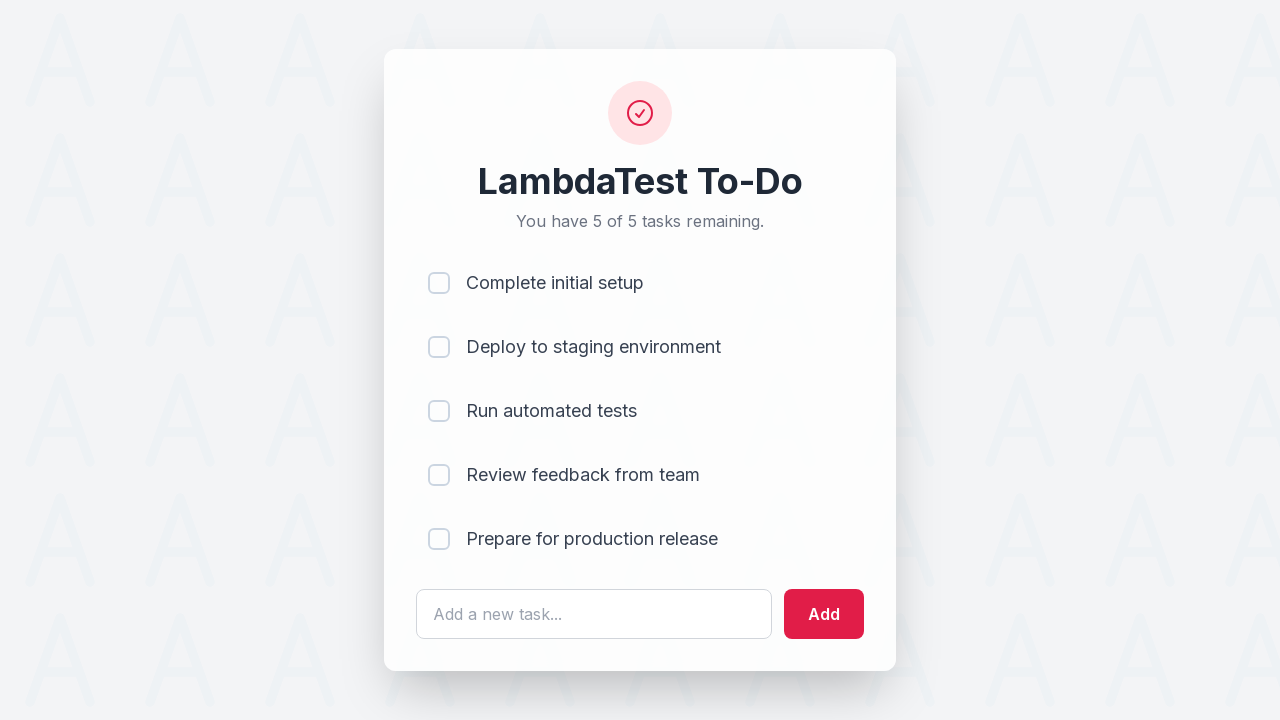

Filled todo input field with 'Learn Swahili' on #sampletodotext
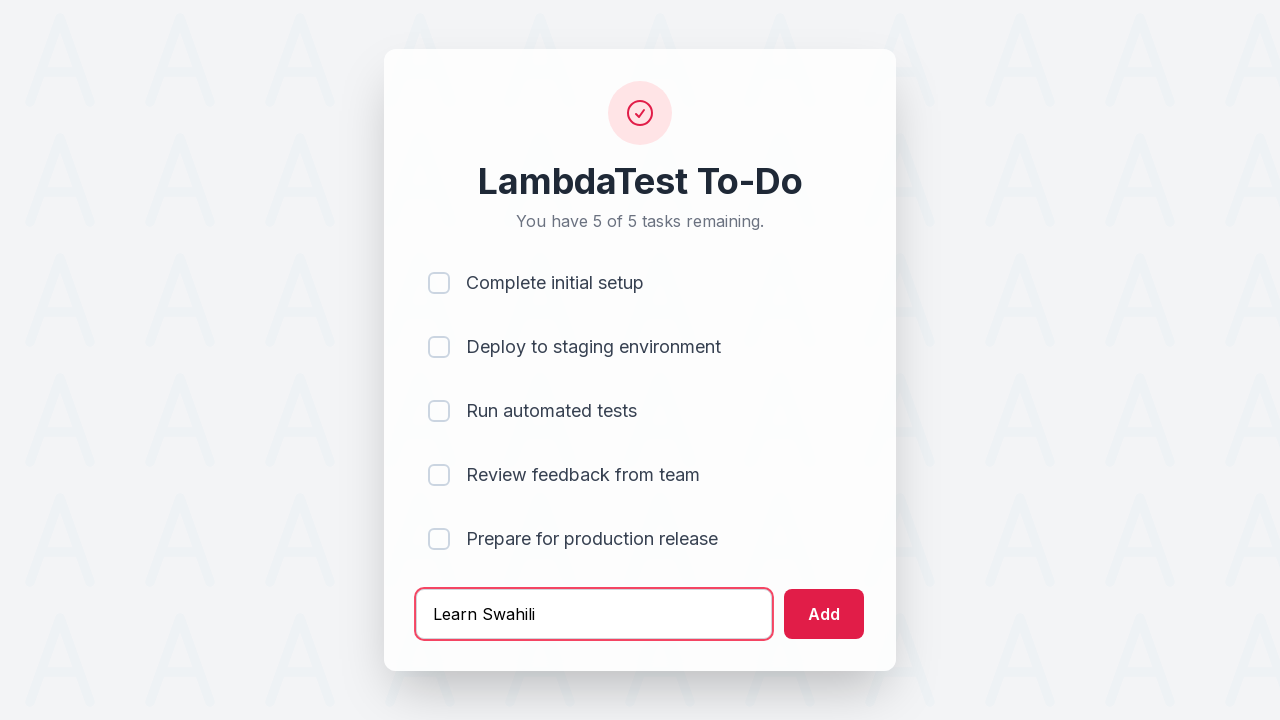

Pressed Enter to submit the todo item on #sampletodotext
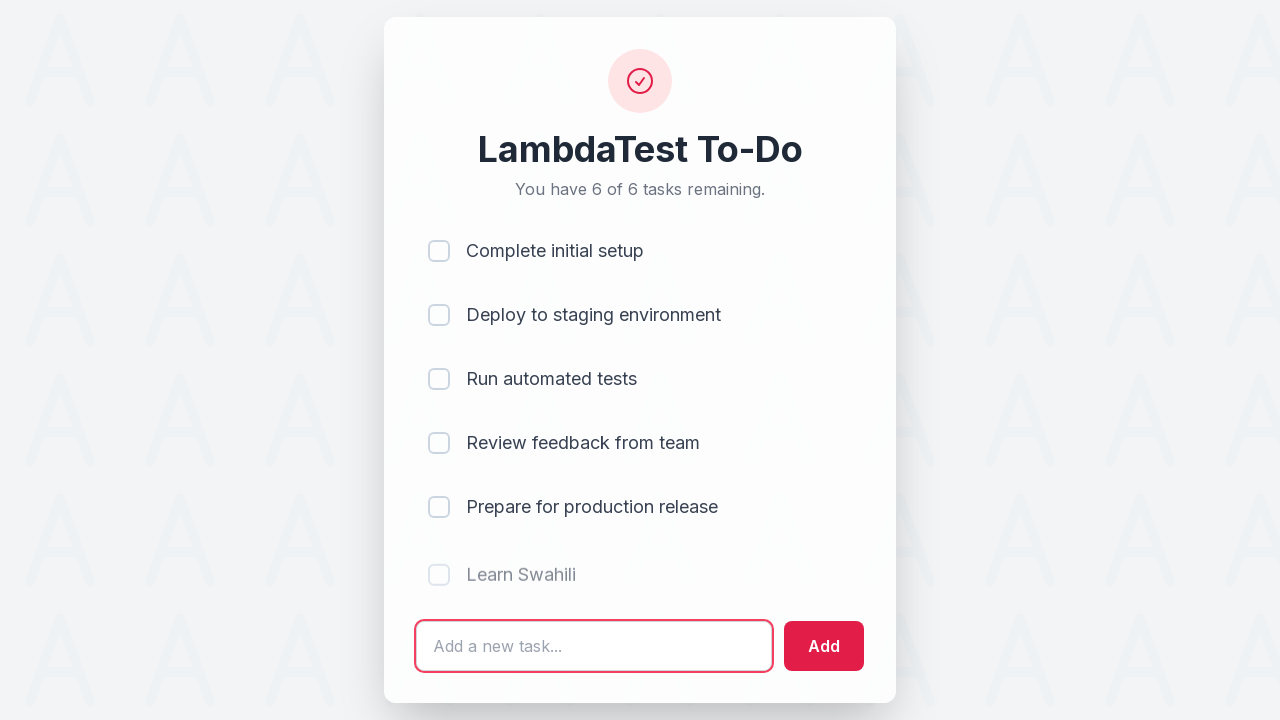

Verified todo item was added to the list
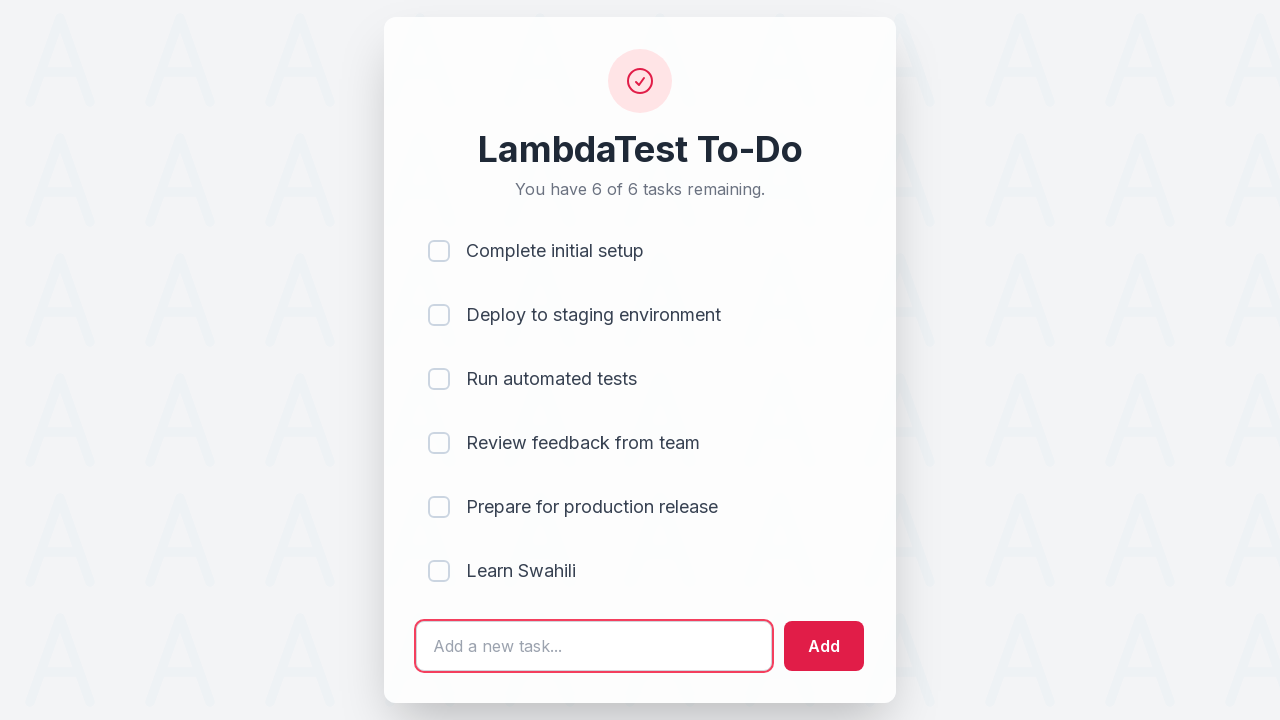

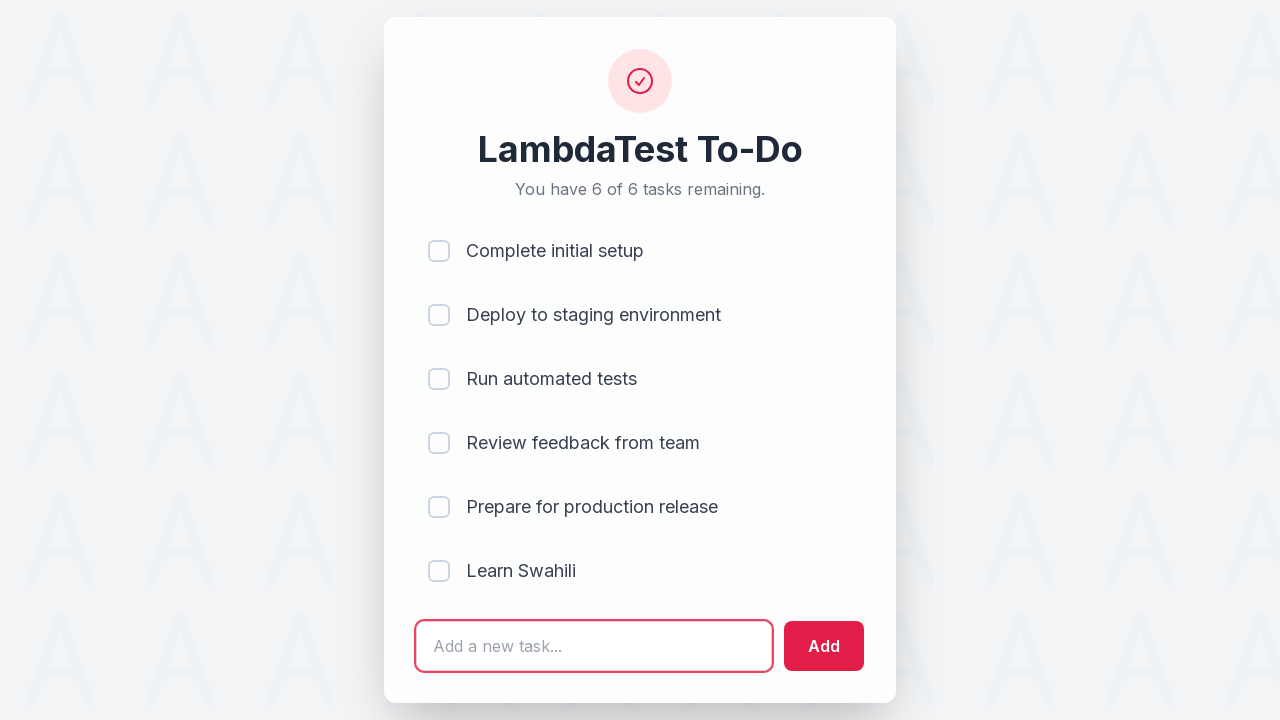